Tests the notification message functionality by clicking the "Click here" link and verifying that a notification message is displayed. The test is run multiple times (originally 5 invocations) to verify different random notification messages.

Starting URL: https://the-internet.herokuapp.com/notification_message_rendered

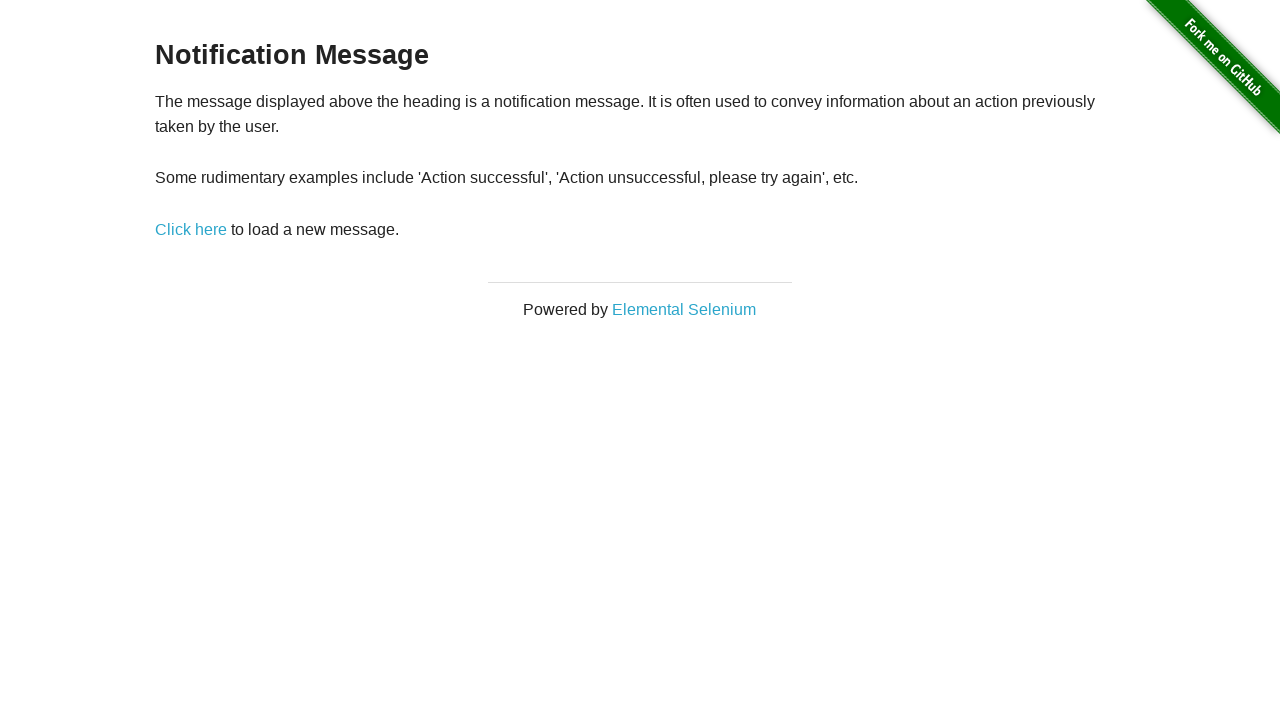

Clicked the 'Click here' link to trigger notification message at (191, 229) on a[href='/notification_message']
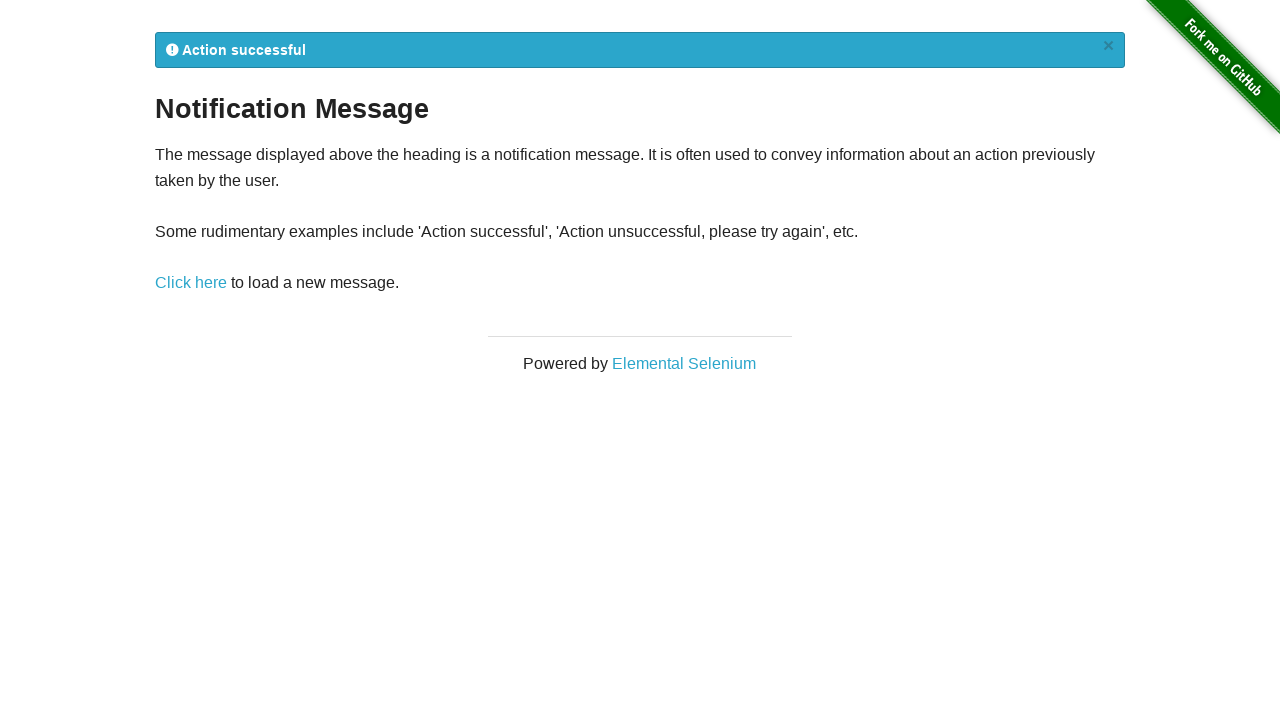

Notification message element loaded and visible
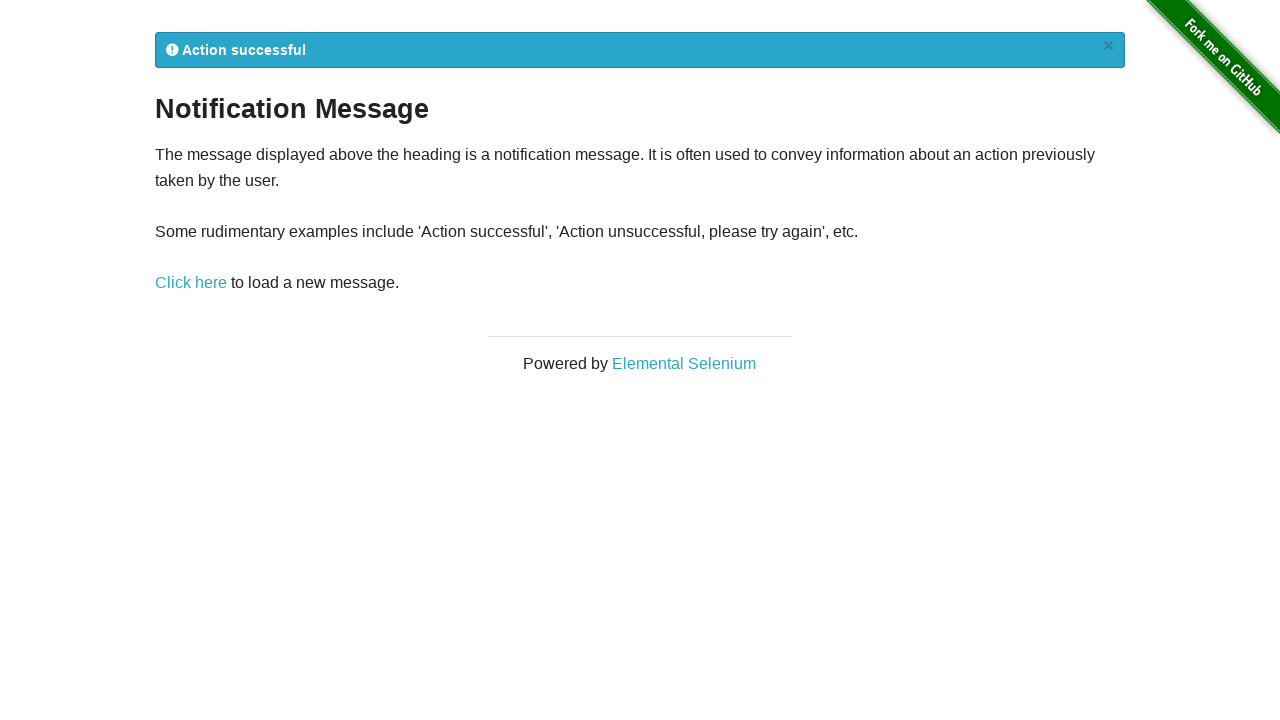

Retrieved notification message text: '
            Action successful
            ×
          '
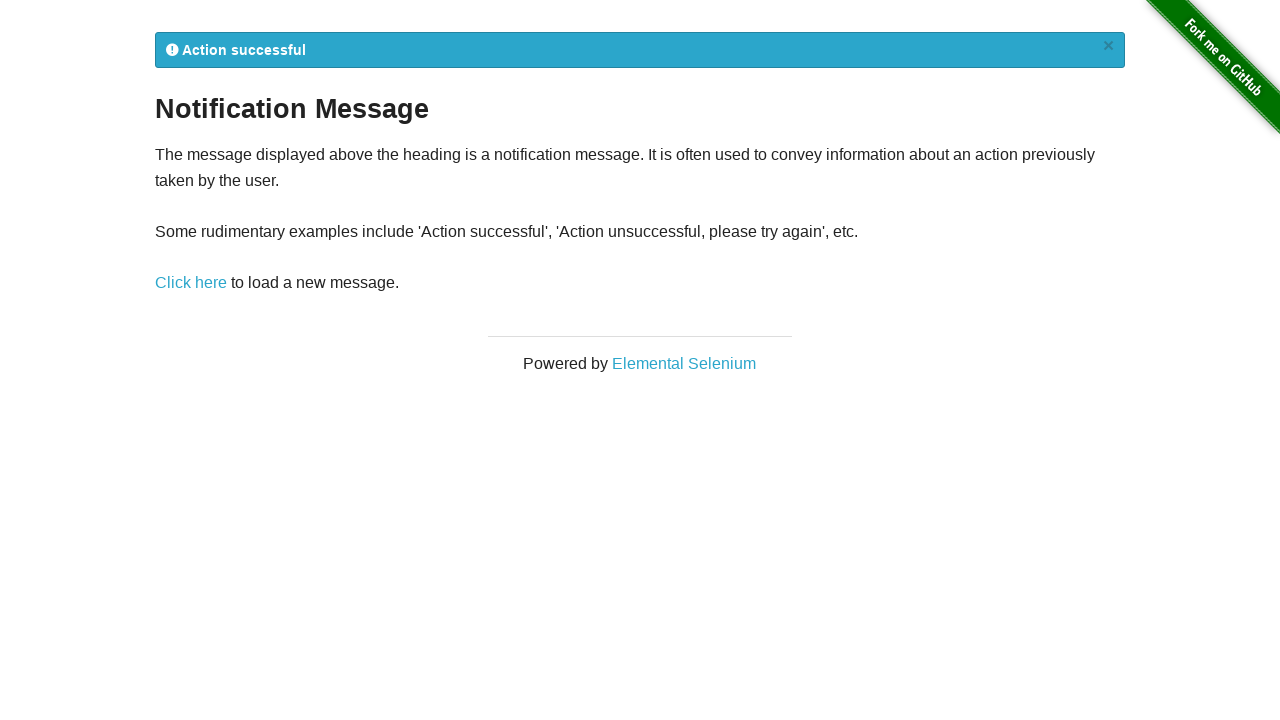

Verified notification message is one of the expected values (invocation 1/5)
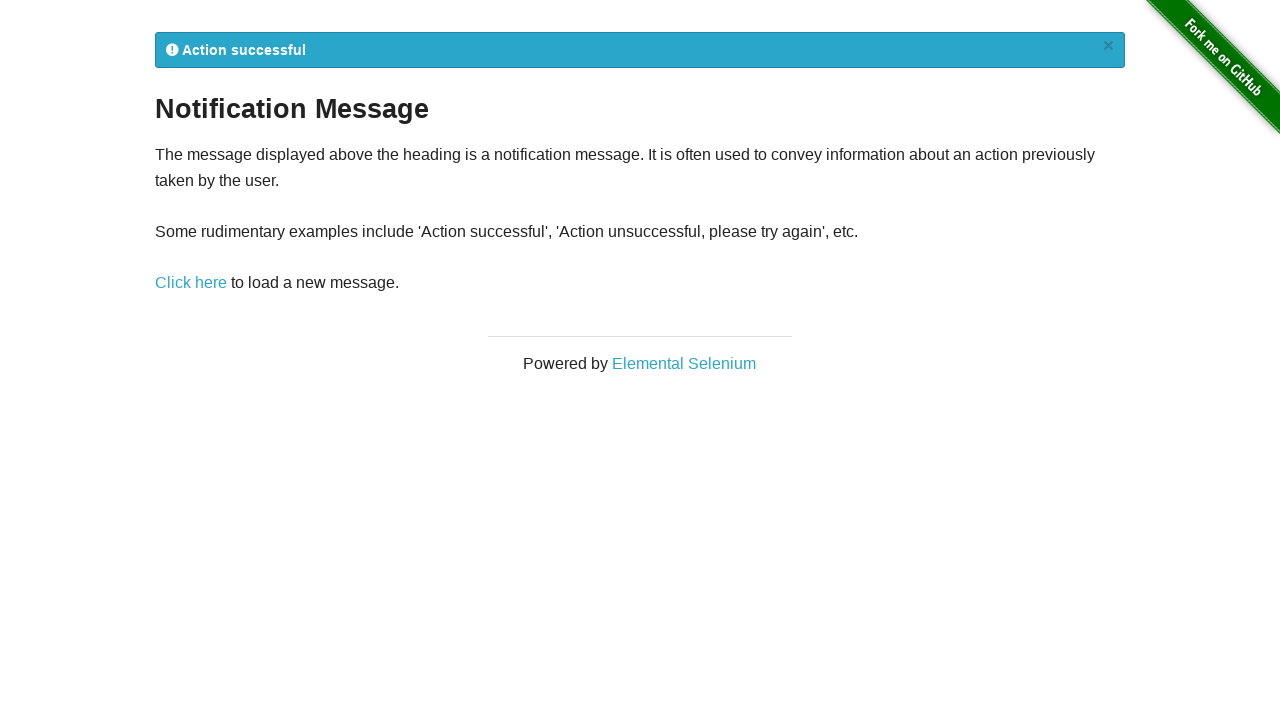

Navigated back to notification message page for next iteration
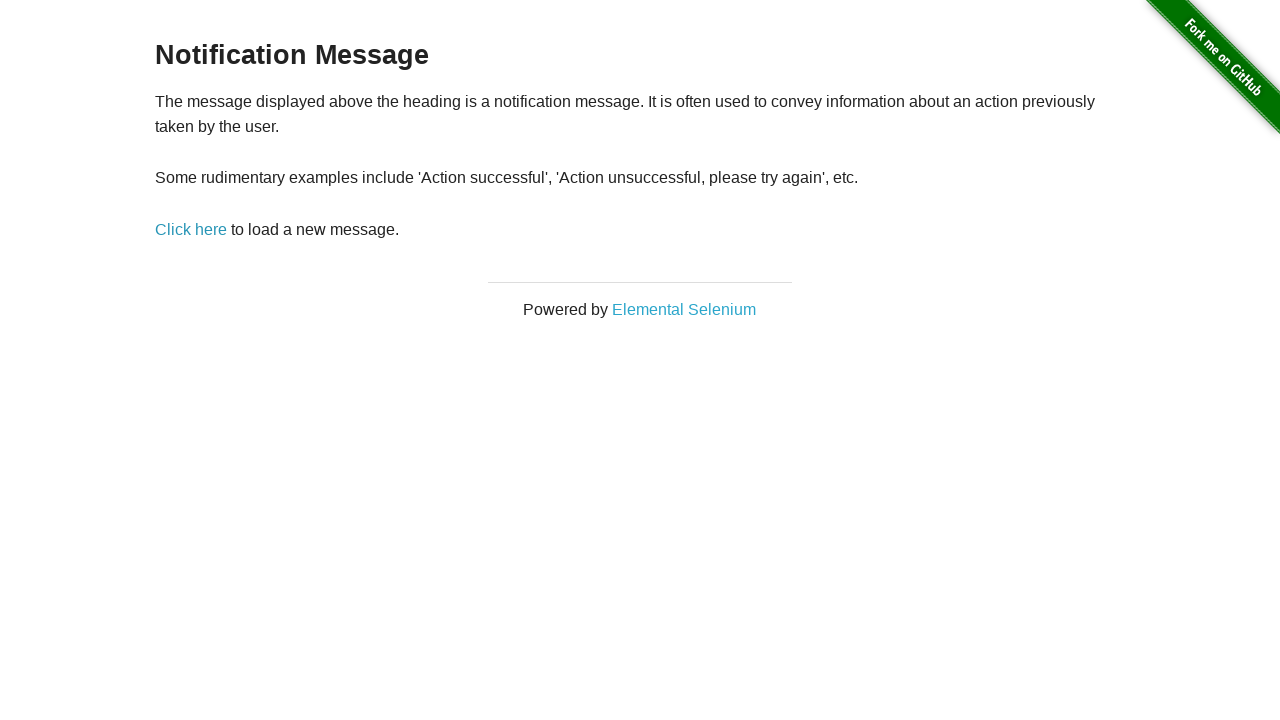

Clicked the 'Click here' link to trigger notification message at (191, 229) on a[href='/notification_message']
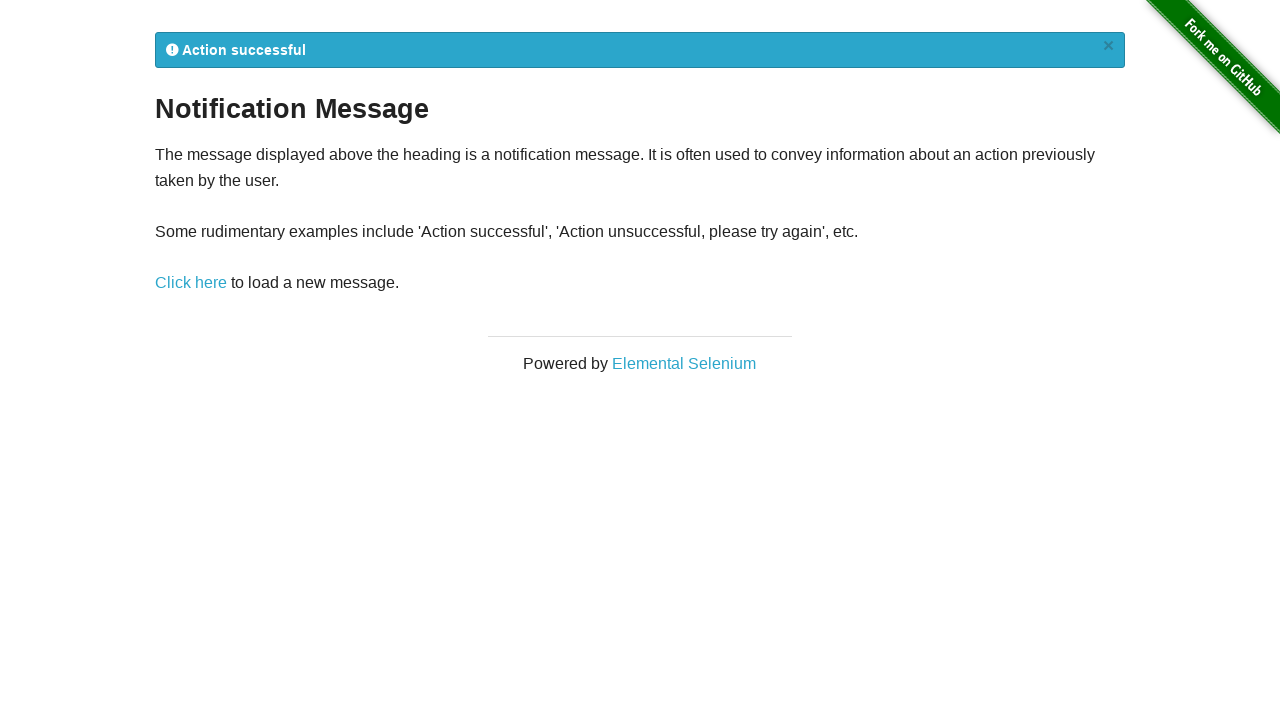

Notification message element loaded and visible
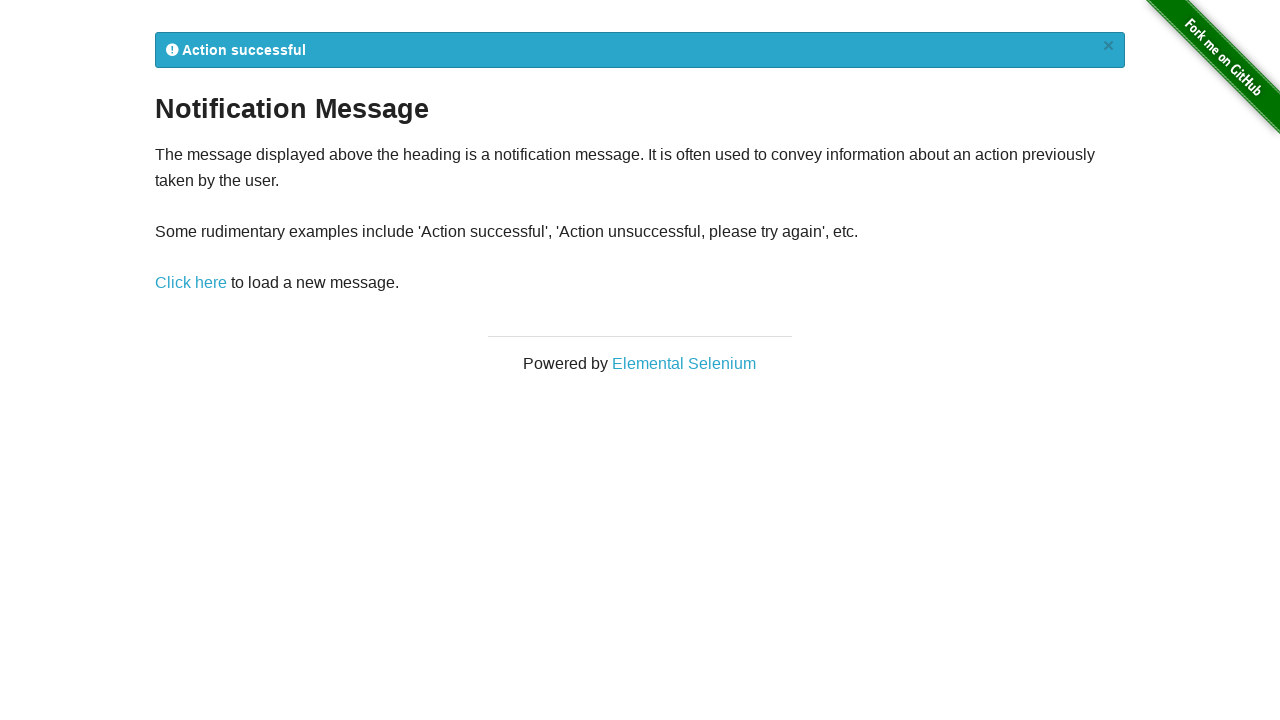

Retrieved notification message text: '
            Action successful
            ×
          '
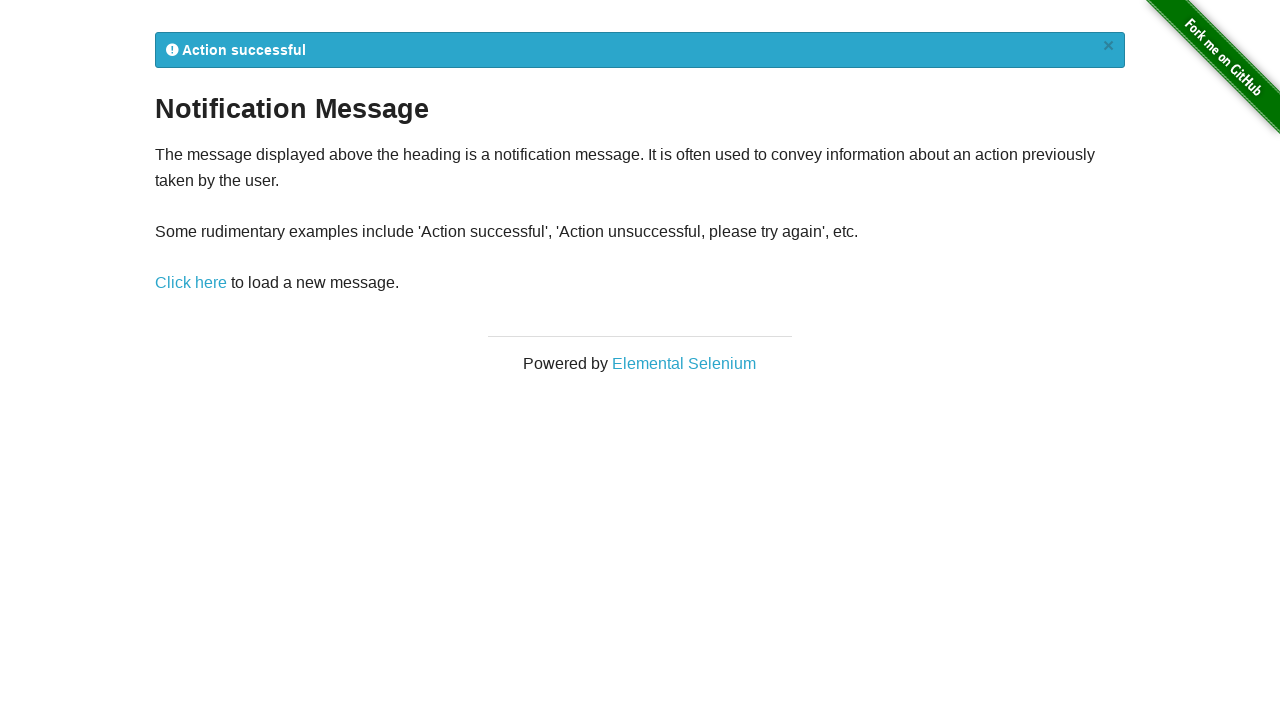

Verified notification message is one of the expected values (invocation 2/5)
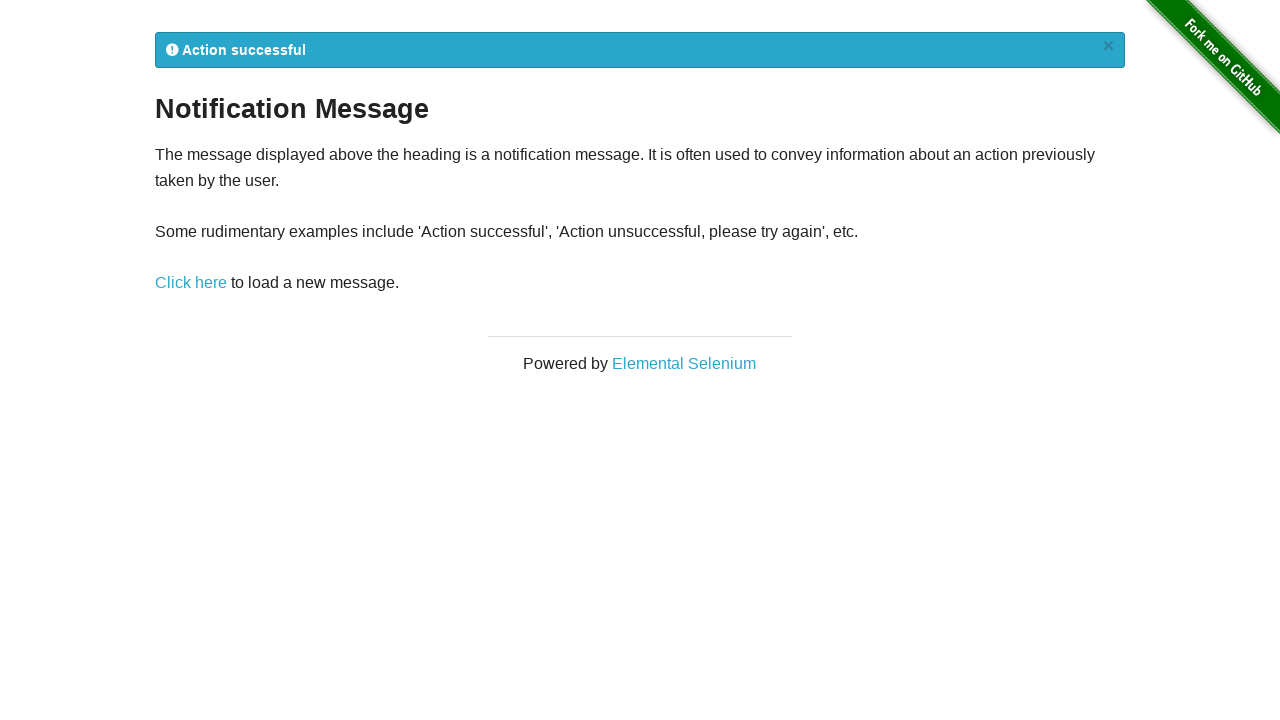

Navigated back to notification message page for next iteration
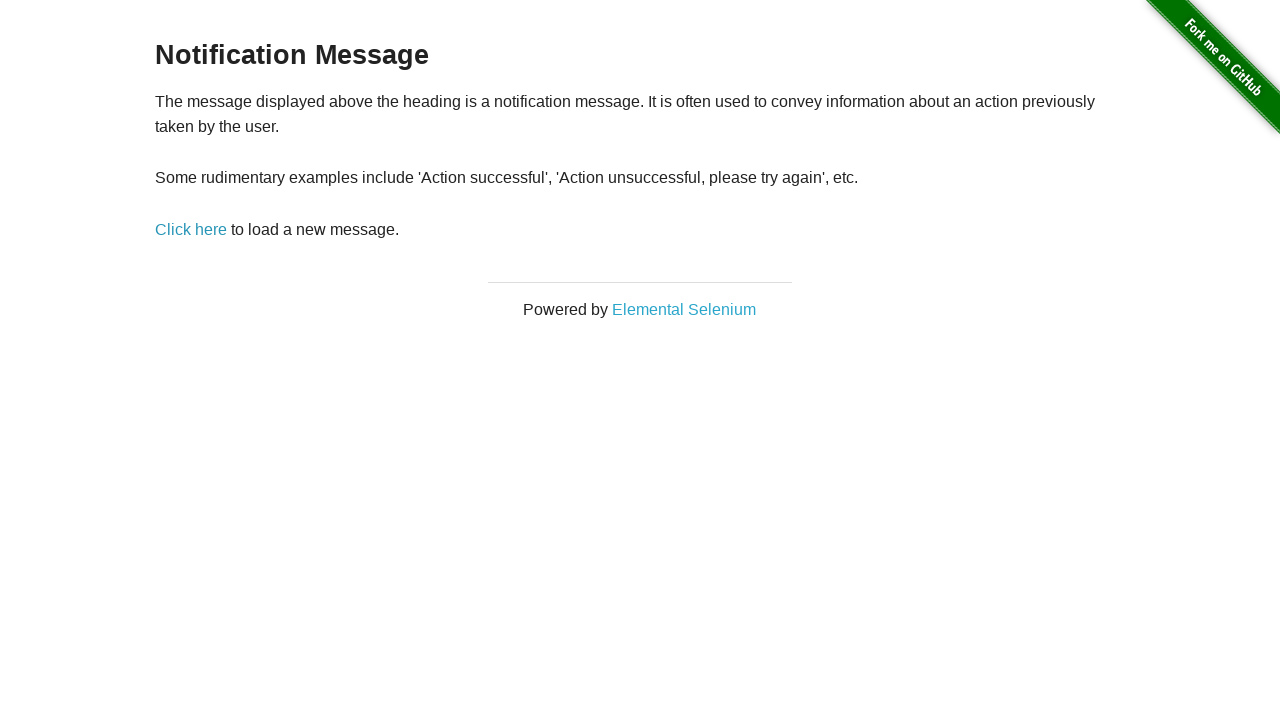

Clicked the 'Click here' link to trigger notification message at (191, 229) on a[href='/notification_message']
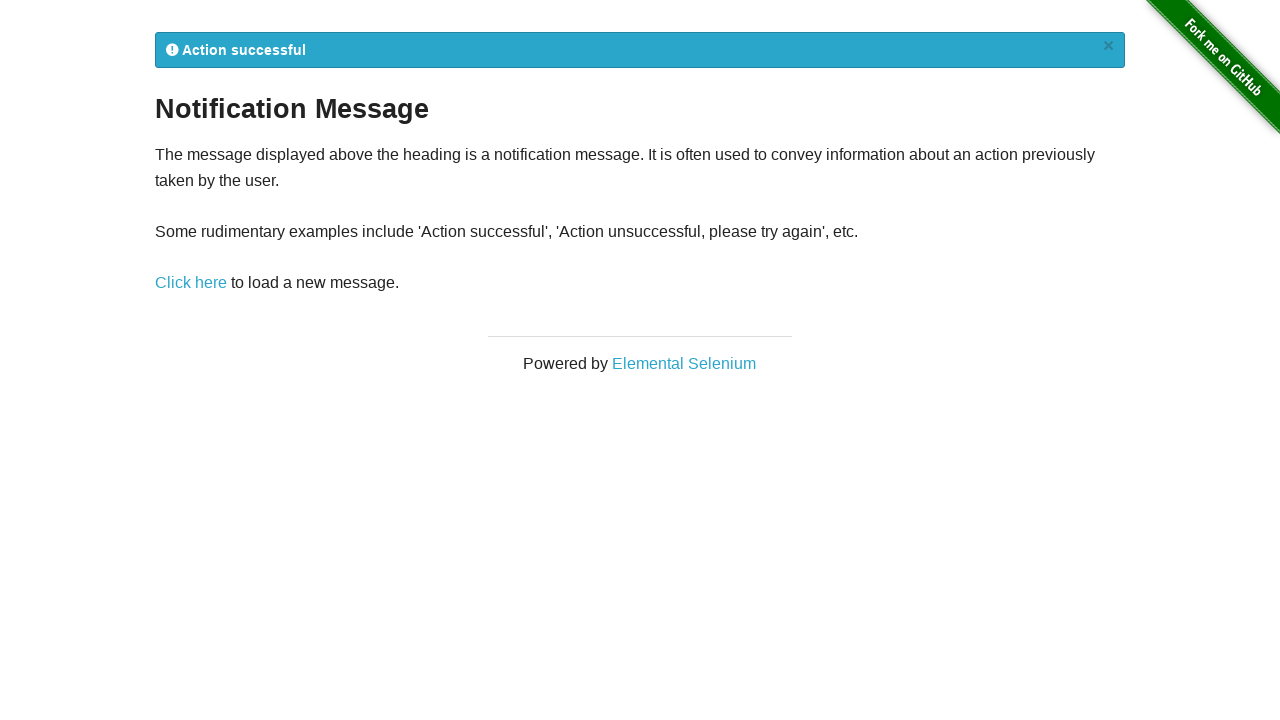

Notification message element loaded and visible
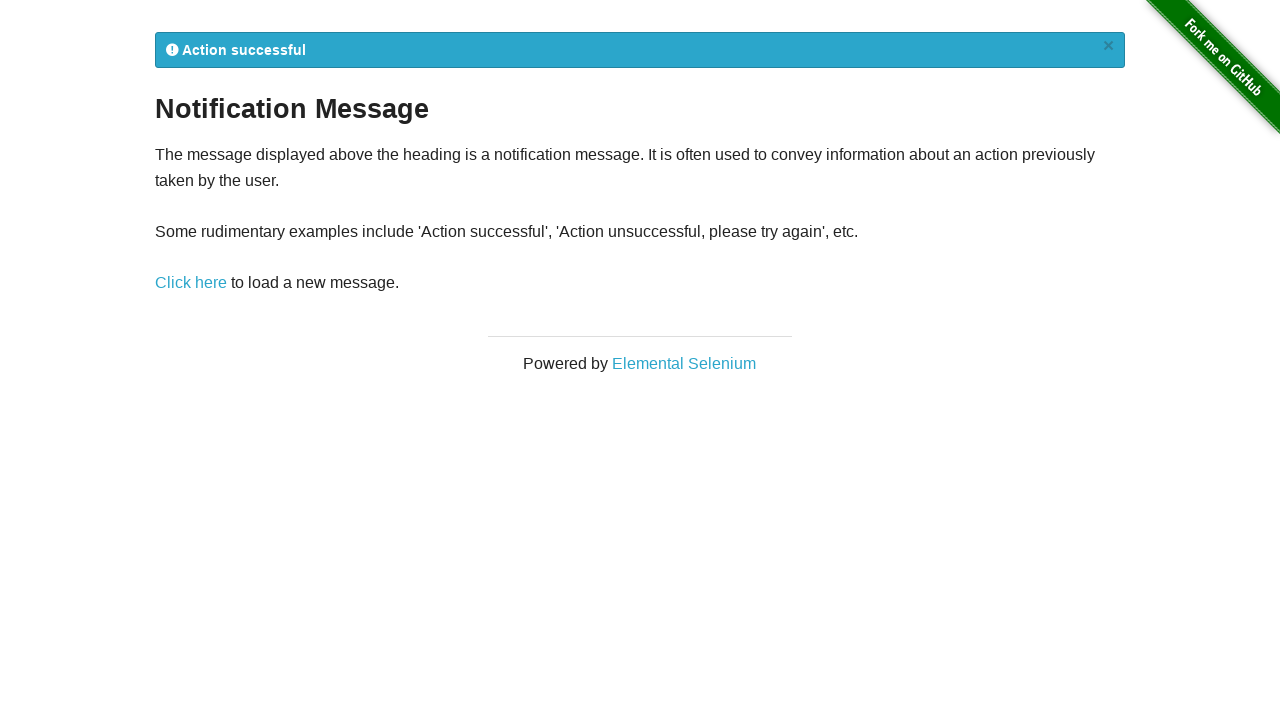

Retrieved notification message text: '
            Action successful
            ×
          '
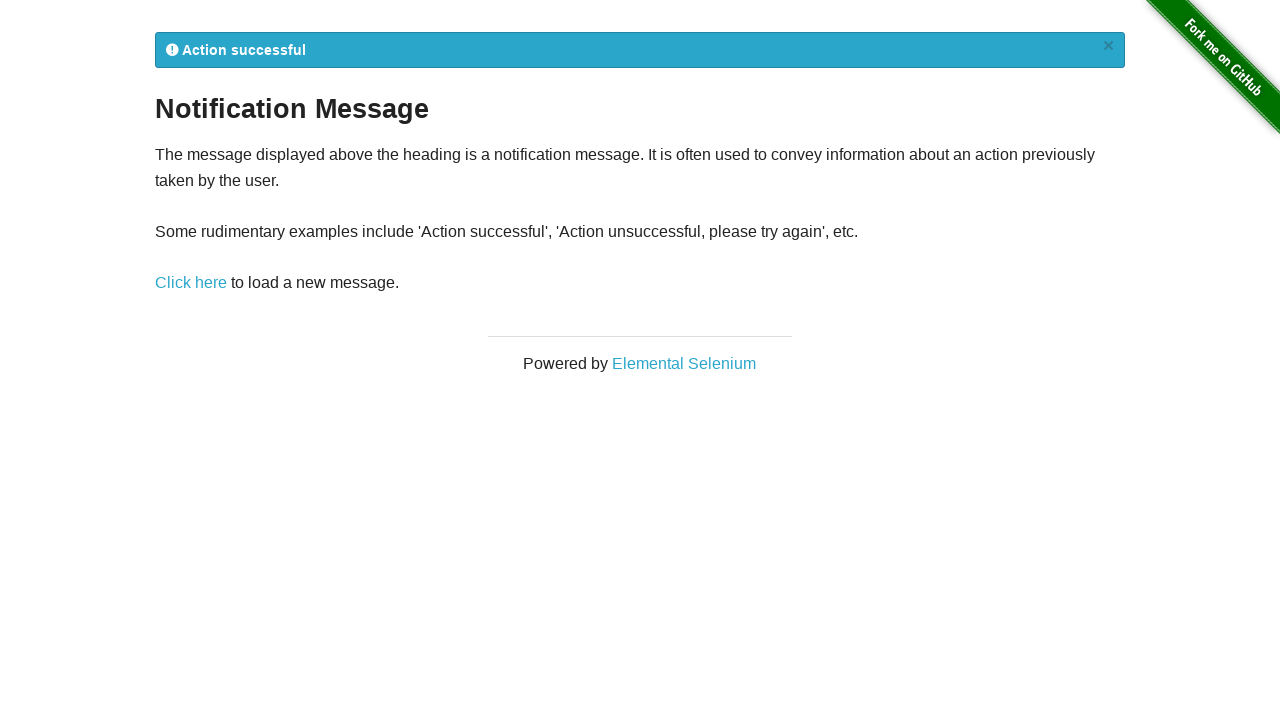

Verified notification message is one of the expected values (invocation 3/5)
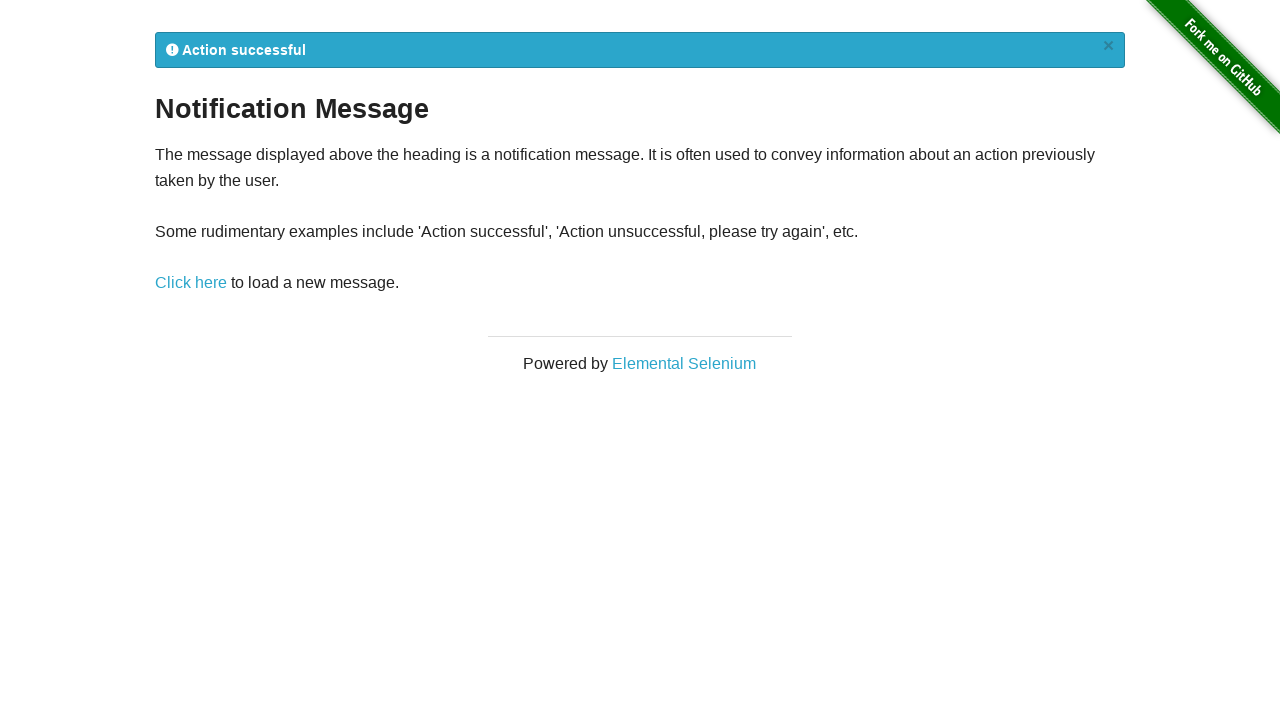

Navigated back to notification message page for next iteration
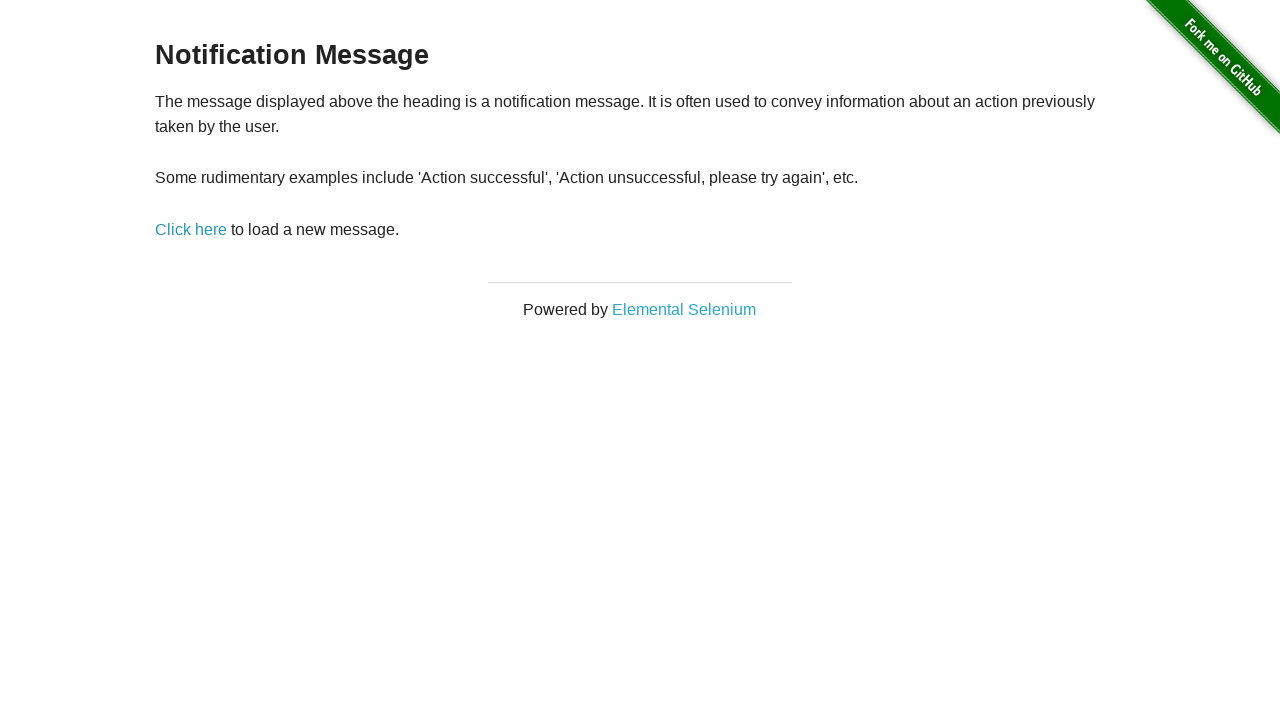

Clicked the 'Click here' link to trigger notification message at (191, 229) on a[href='/notification_message']
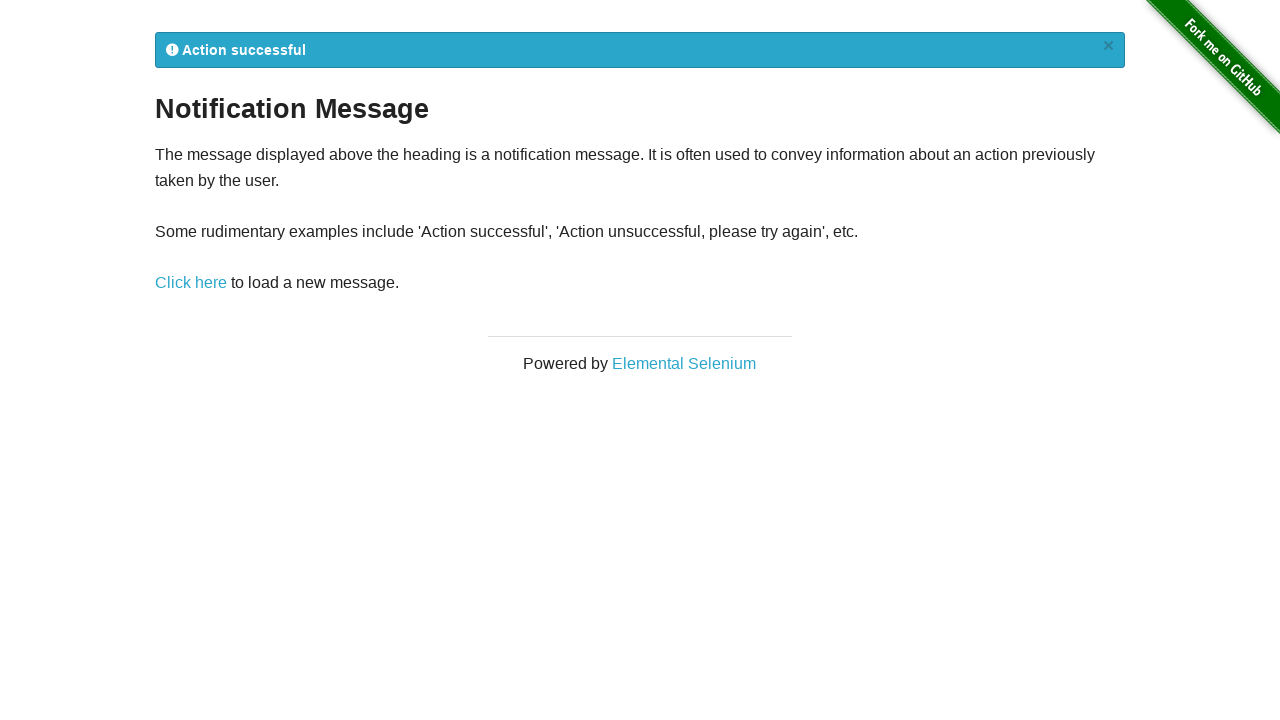

Notification message element loaded and visible
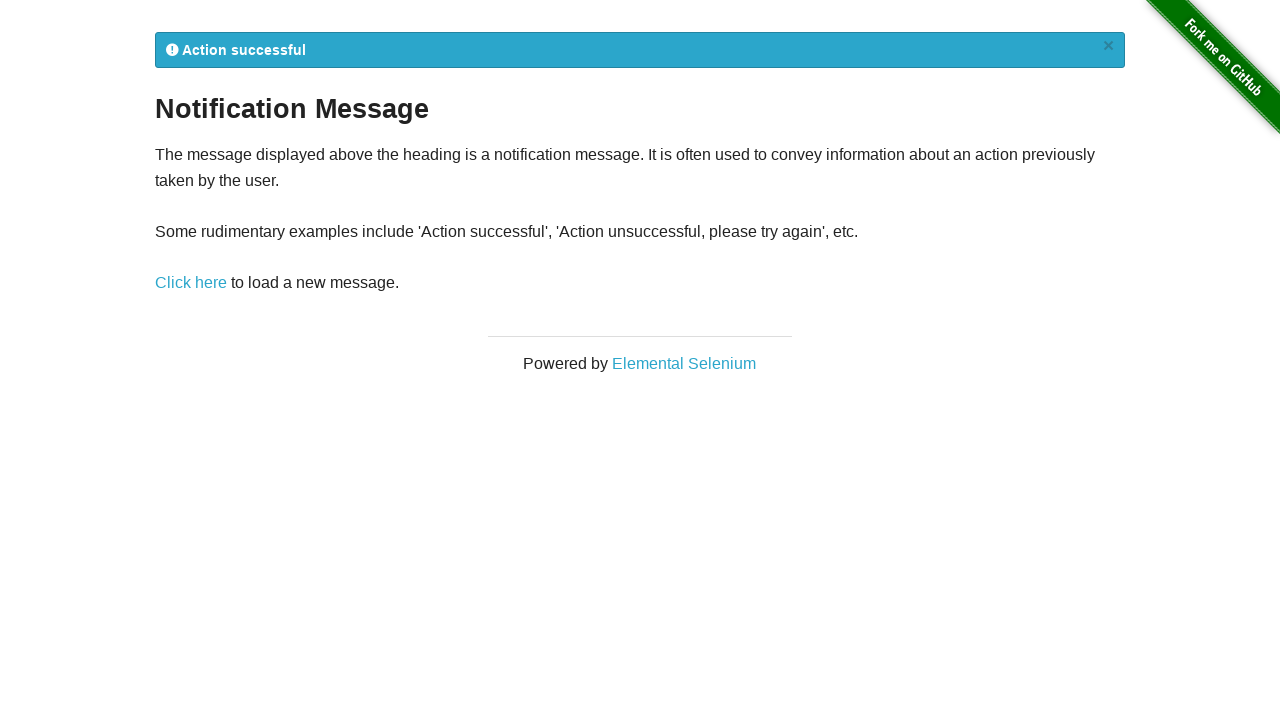

Retrieved notification message text: '
            Action successful
            ×
          '
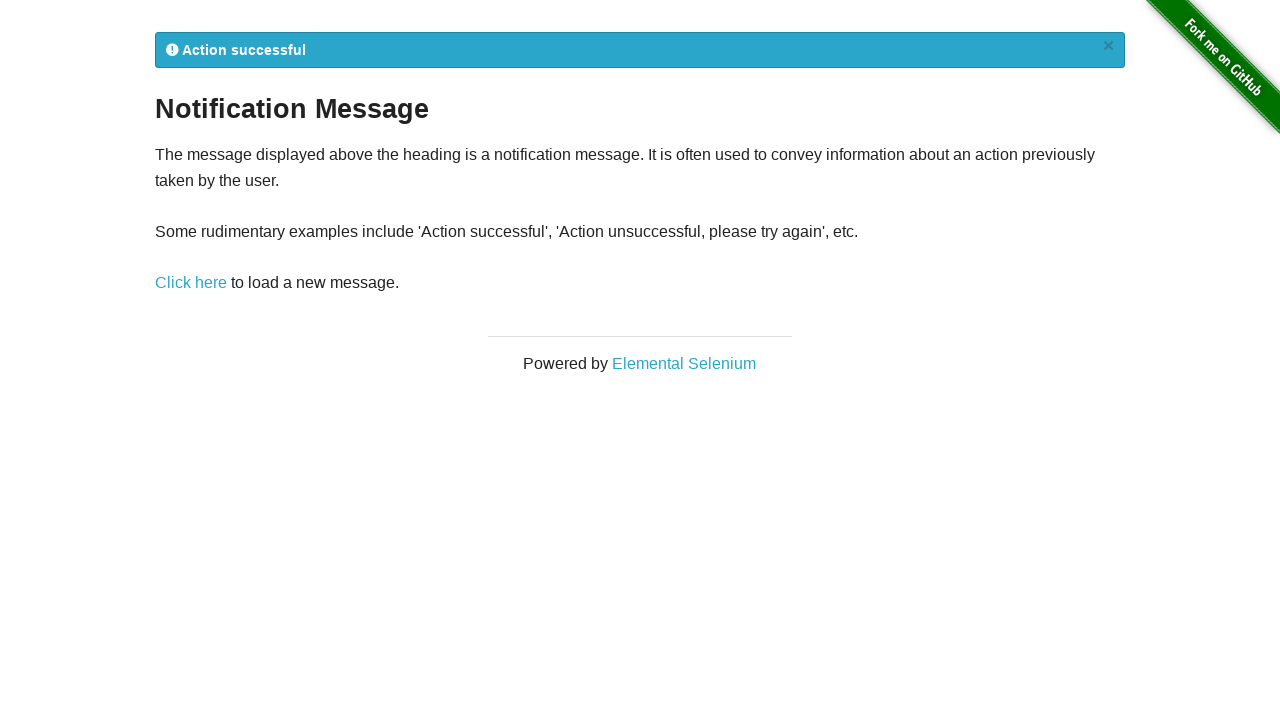

Verified notification message is one of the expected values (invocation 4/5)
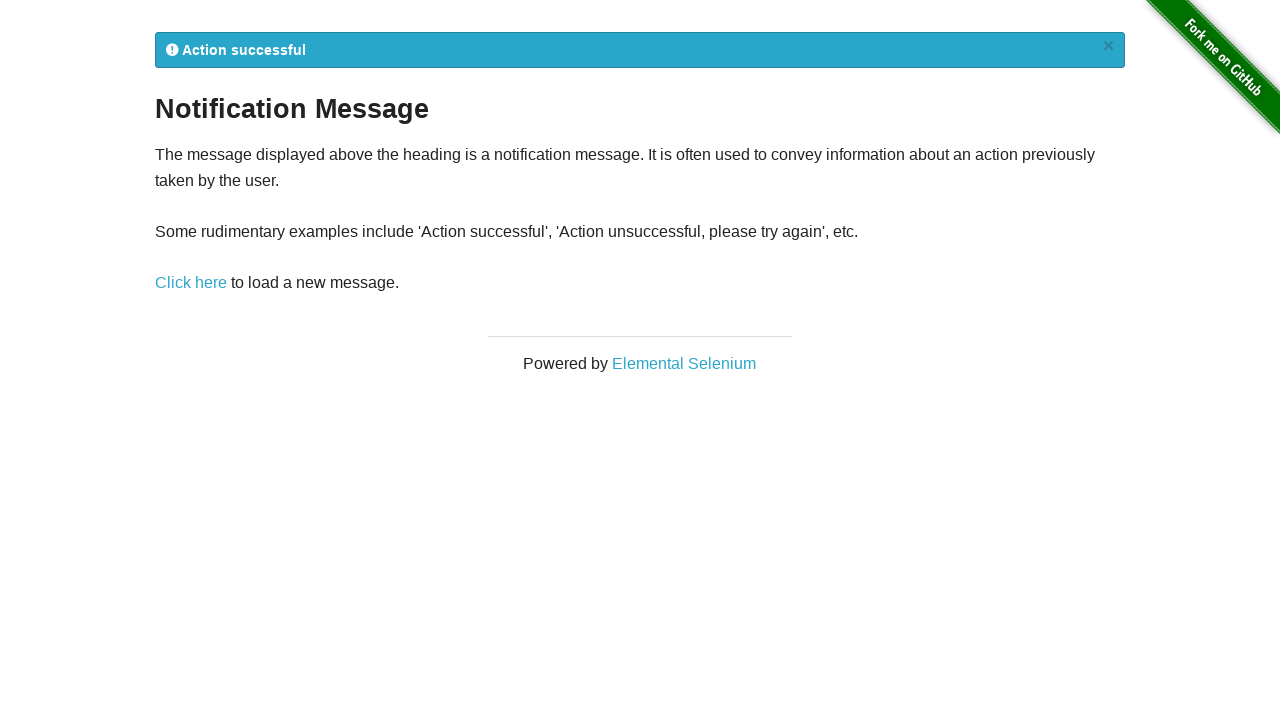

Navigated back to notification message page for next iteration
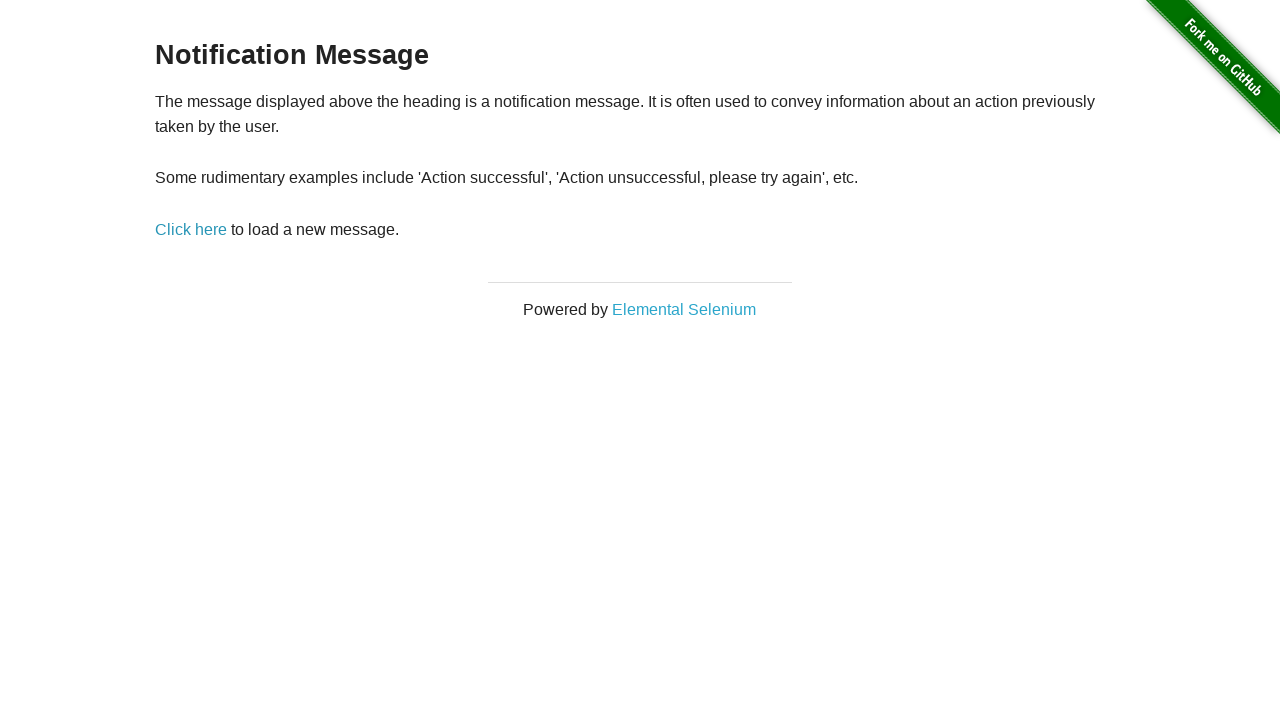

Clicked the 'Click here' link to trigger notification message at (191, 229) on a[href='/notification_message']
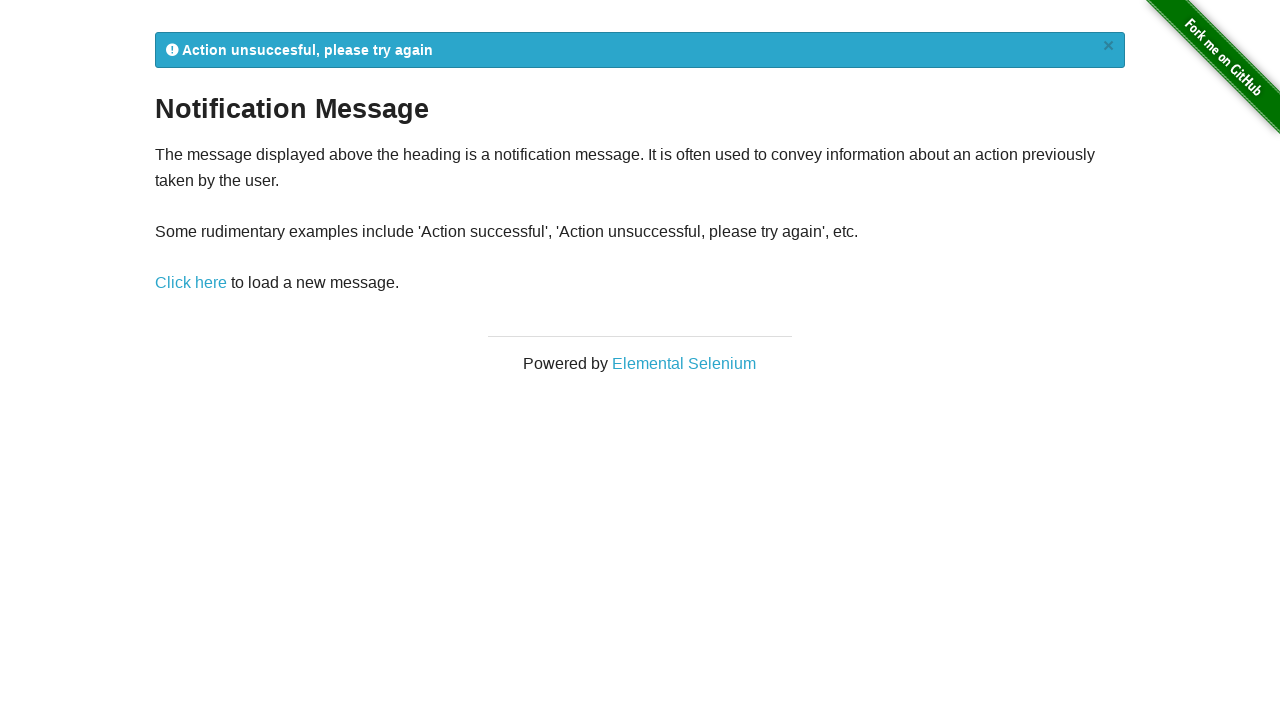

Notification message element loaded and visible
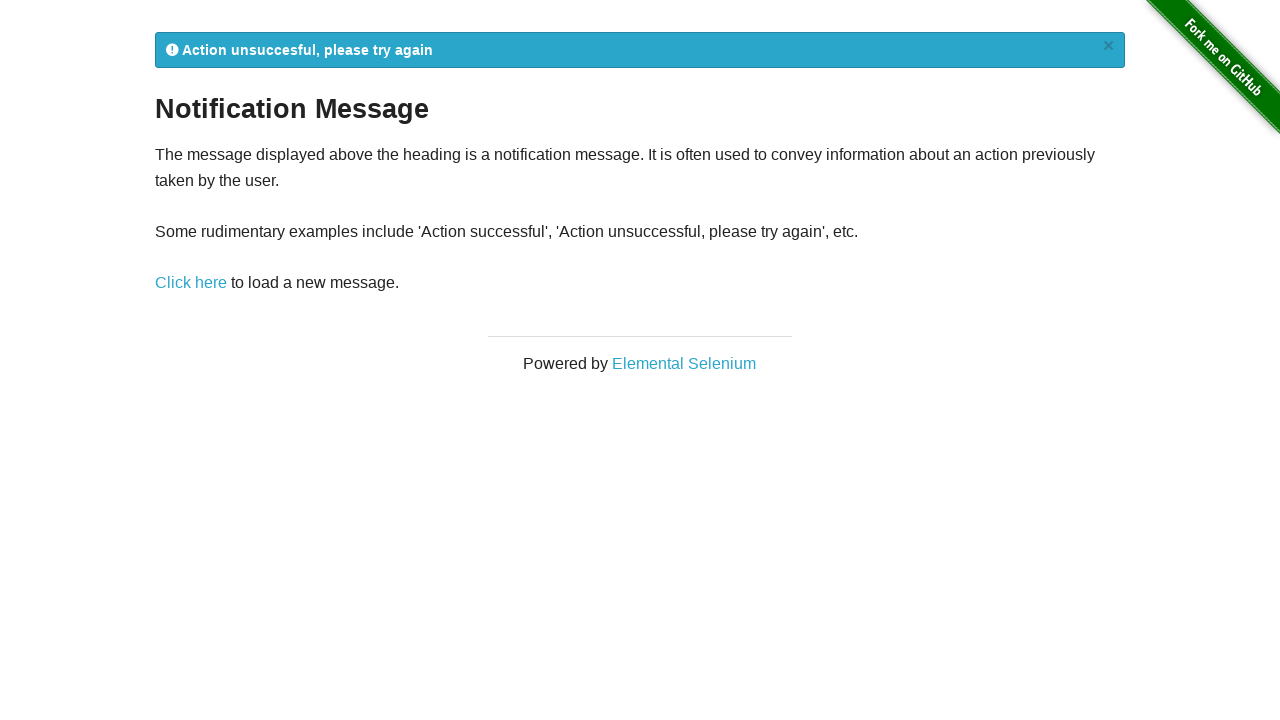

Retrieved notification message text: '
            Action unsuccesful, please try again
            ×
          '
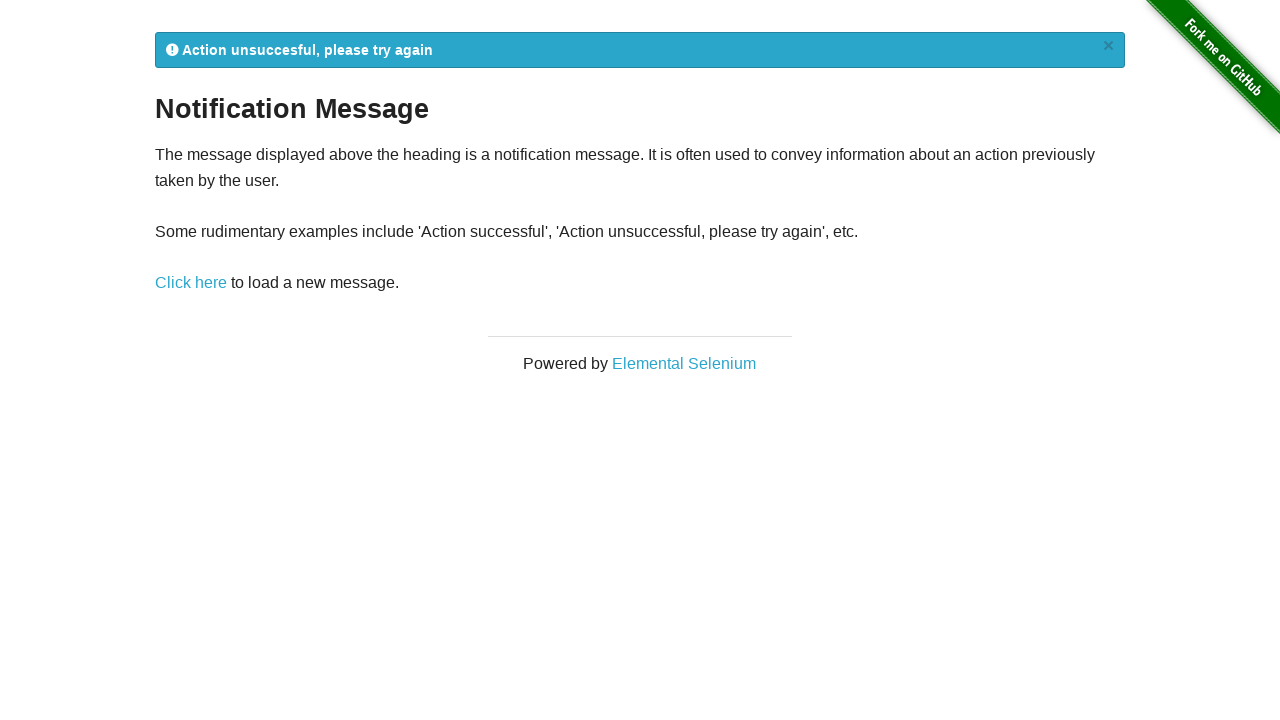

Verified notification message is one of the expected values (invocation 5/5)
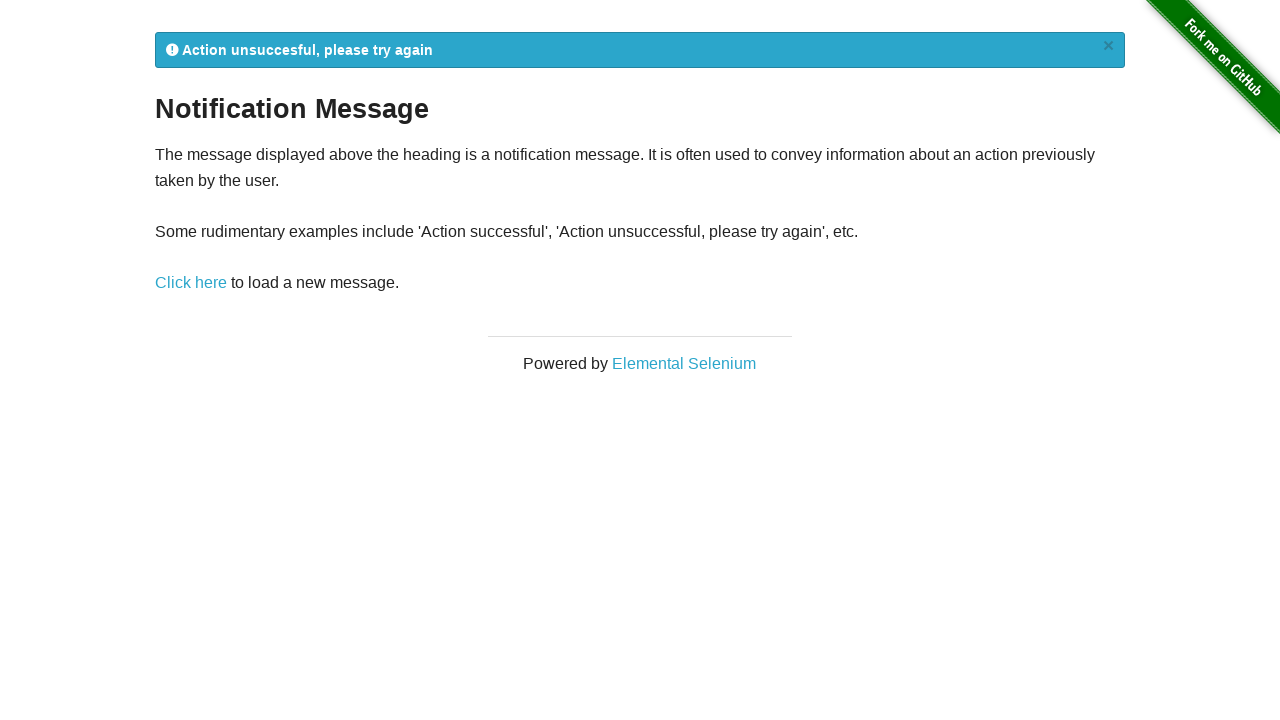

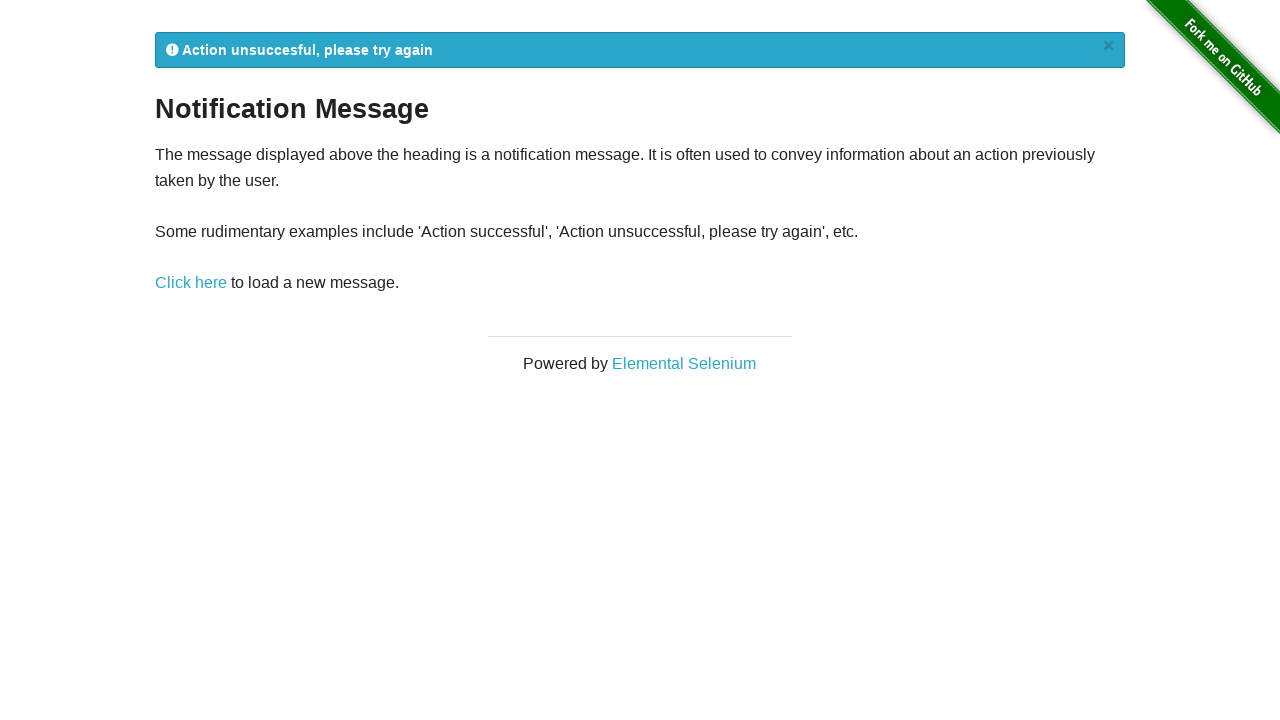